Tests a form submission flow by first clicking a dynamically calculated link (based on mathematical formula), then filling out a multi-field form with personal information and submitting it.

Starting URL: http://suninjuly.github.io/find_link_text

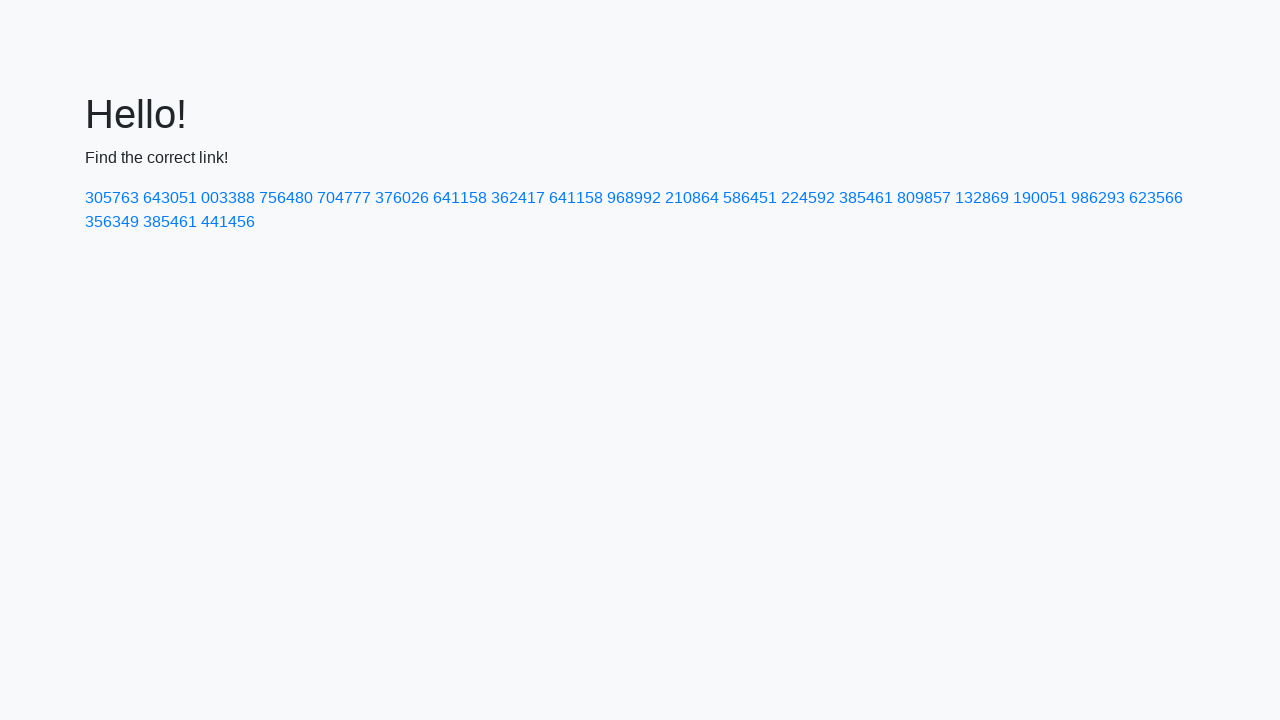

Clicked dynamically calculated link with text '224592' at (808, 198) on text=224592
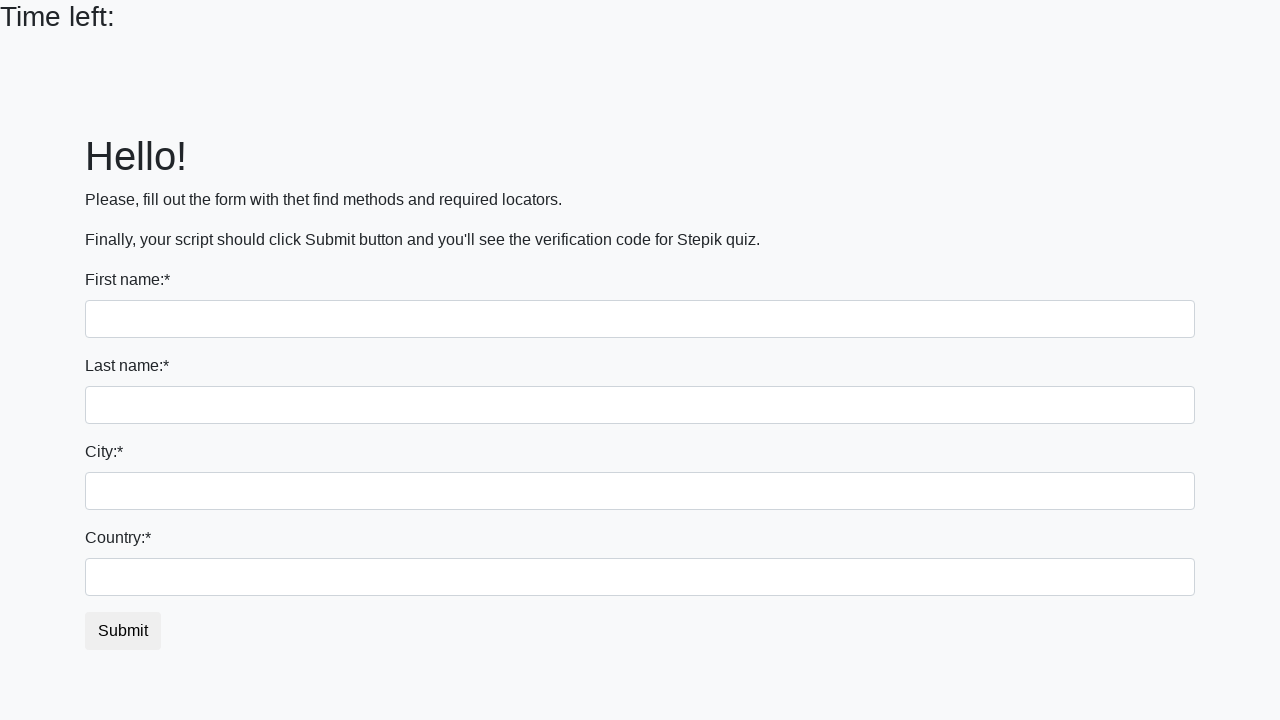

Filled first name field with 'Ivan' on input
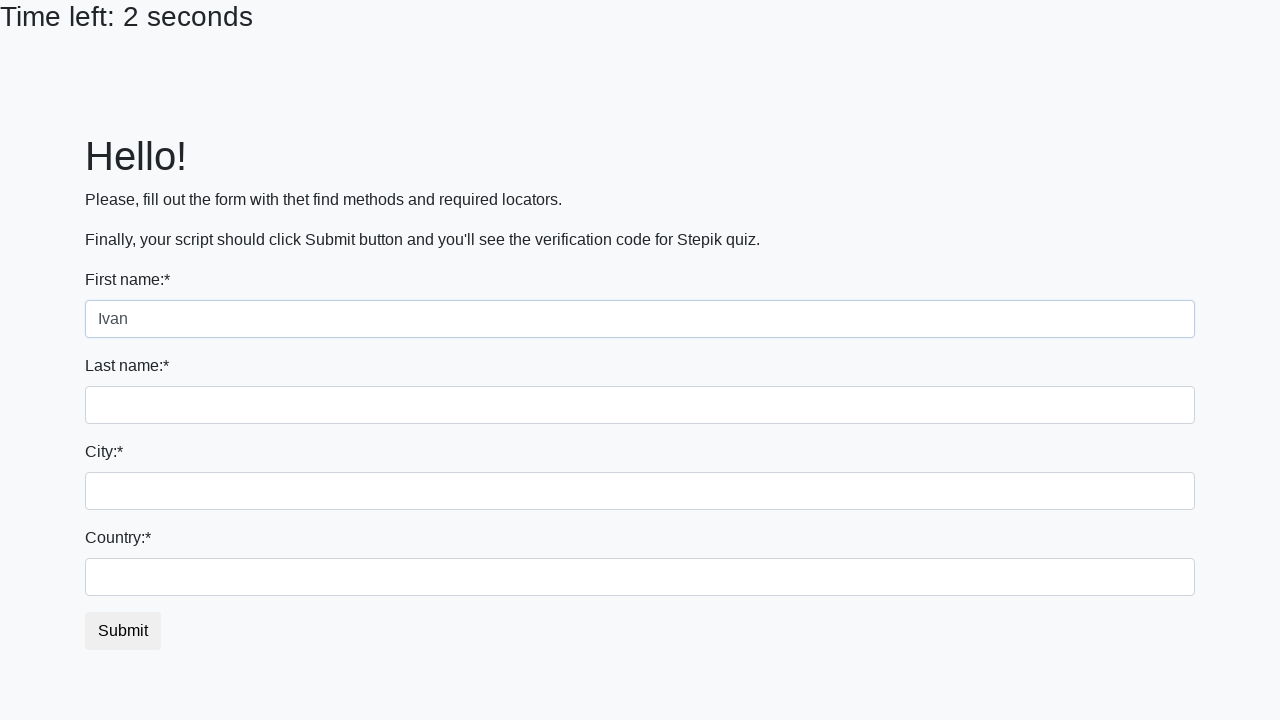

Filled last name field with 'Petrov' on input[name='last_name']
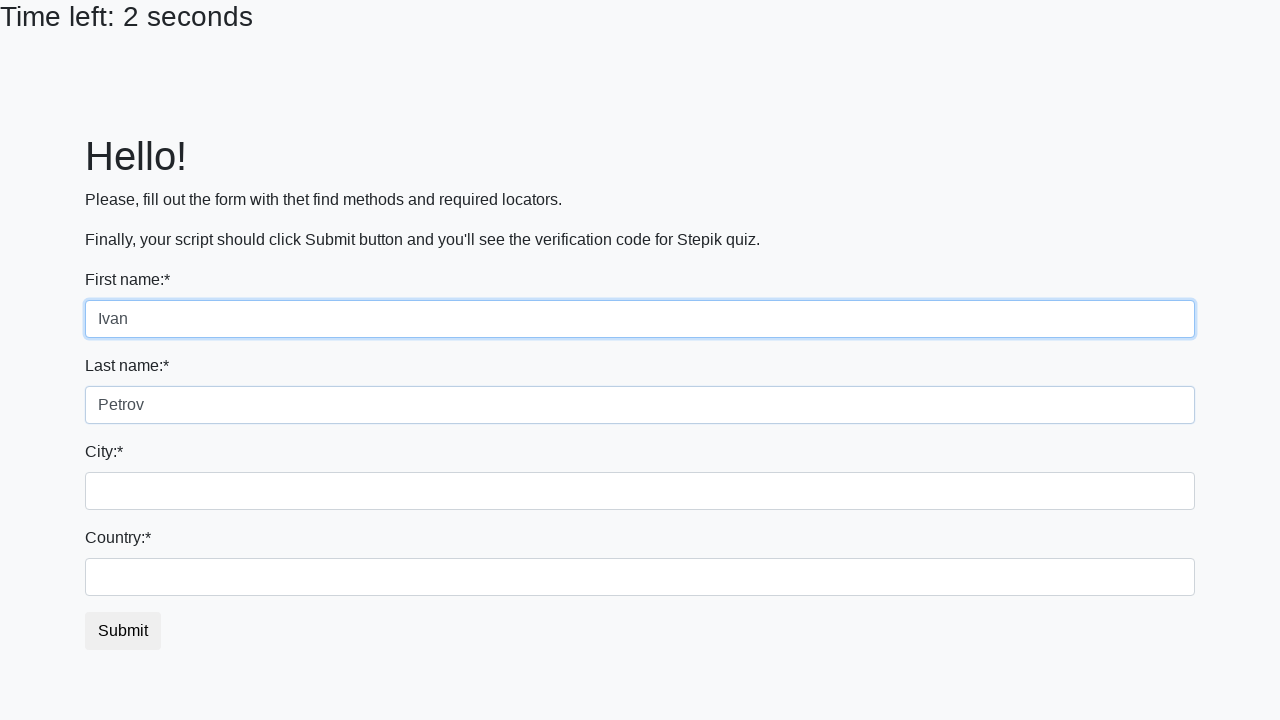

Filled city field with 'Smolensk' on .form-control.city
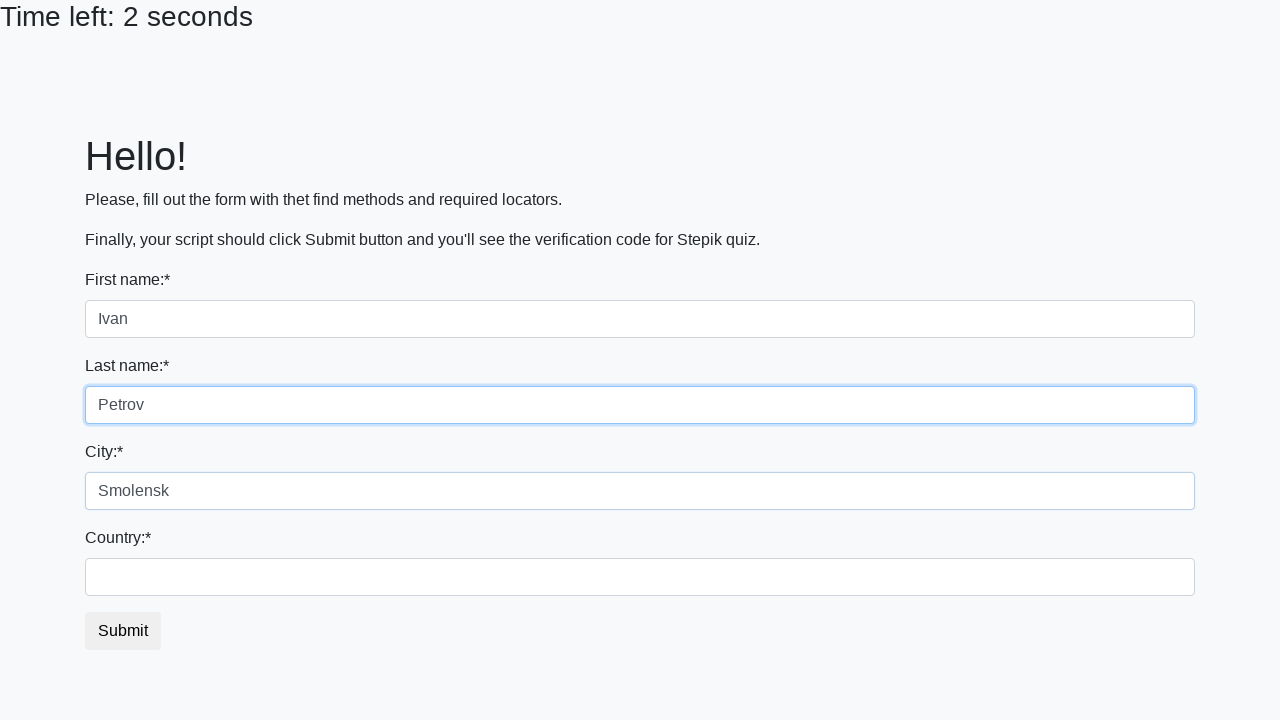

Filled country field with 'Russia' on #country
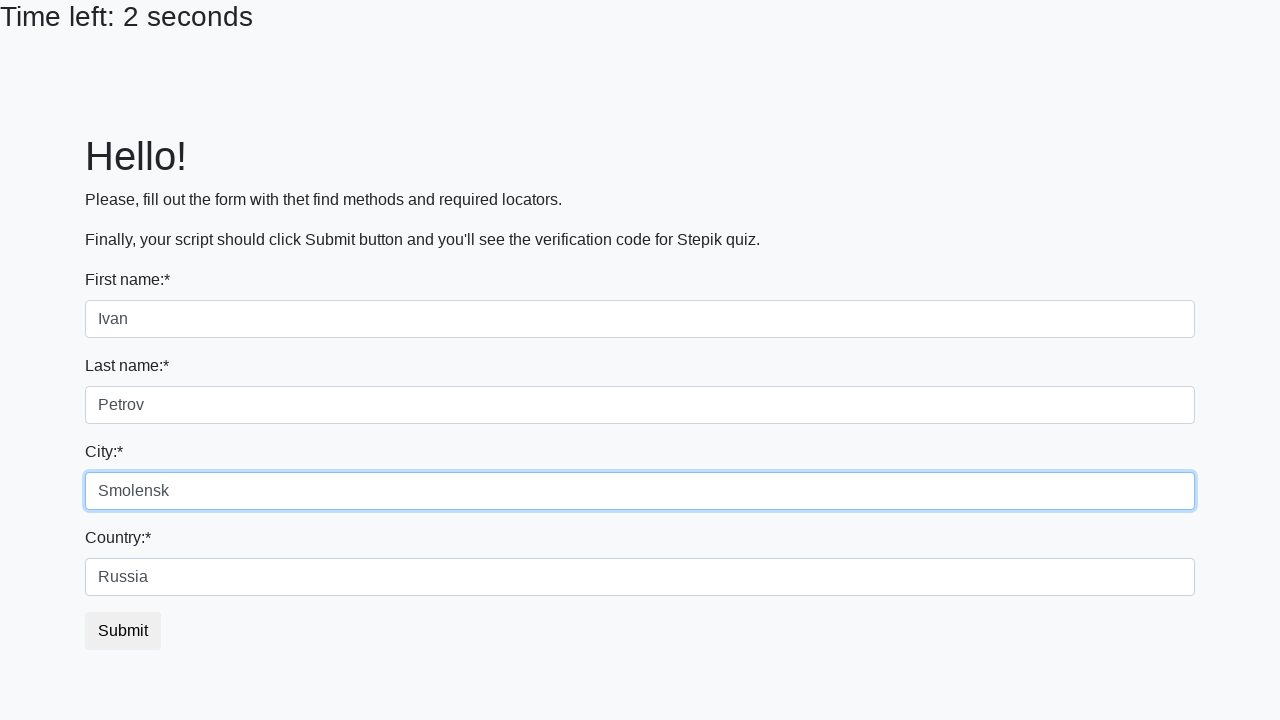

Clicked submit button to complete form submission at (123, 631) on button.btn
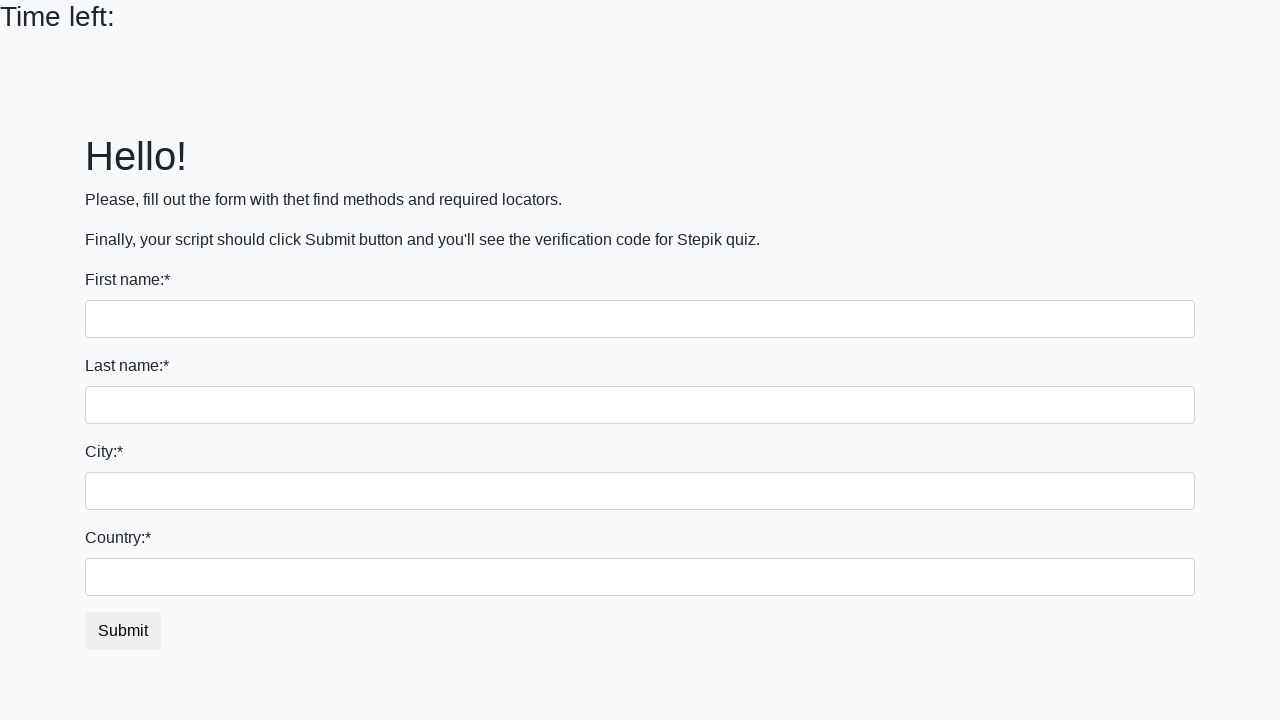

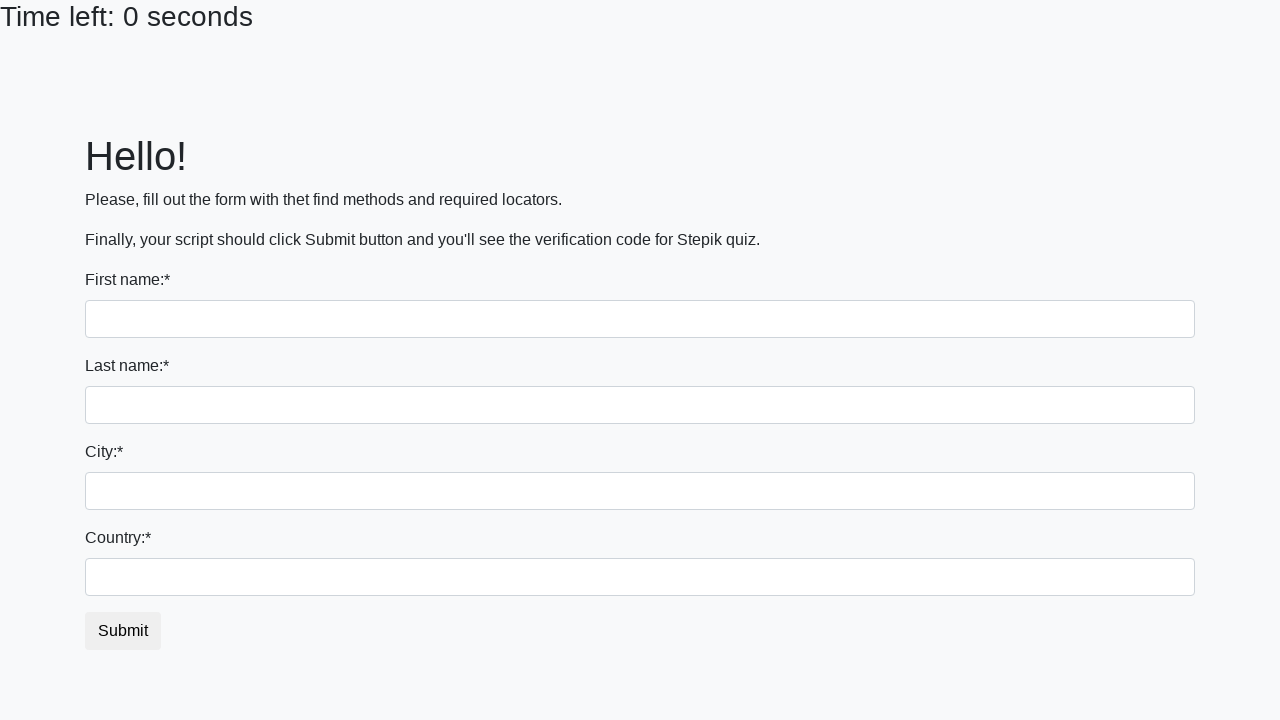